Solves a mathematical problem on a form by calculating a value from an element's text, filling the answer, checking checkboxes, and submitting the form

Starting URL: http://suninjuly.github.io/math.html

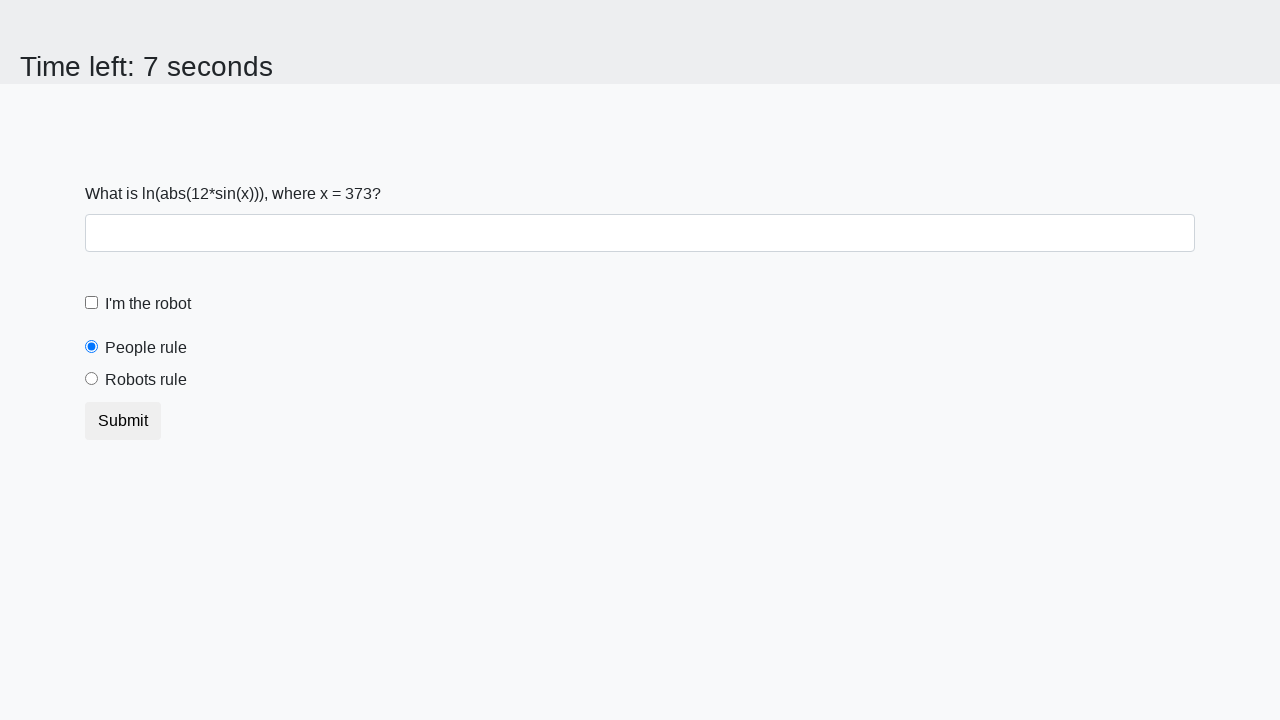

Located the element containing the mathematical value
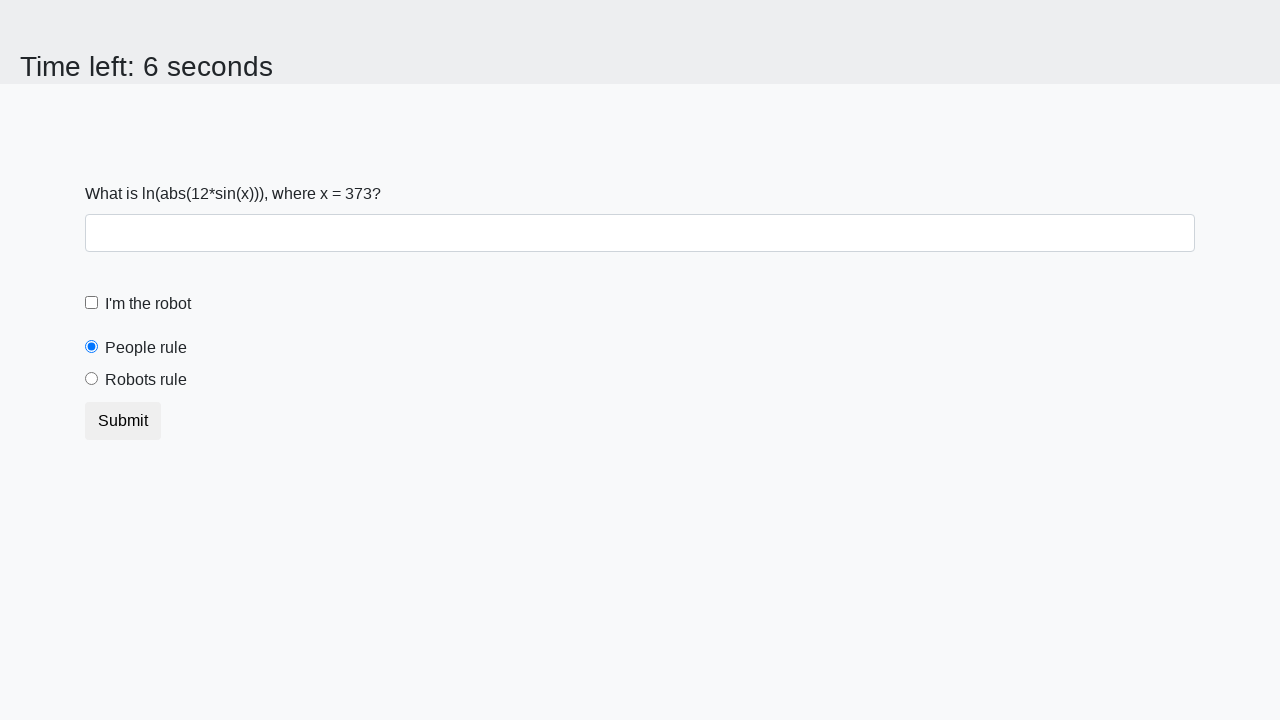

Extracted value from element: 373
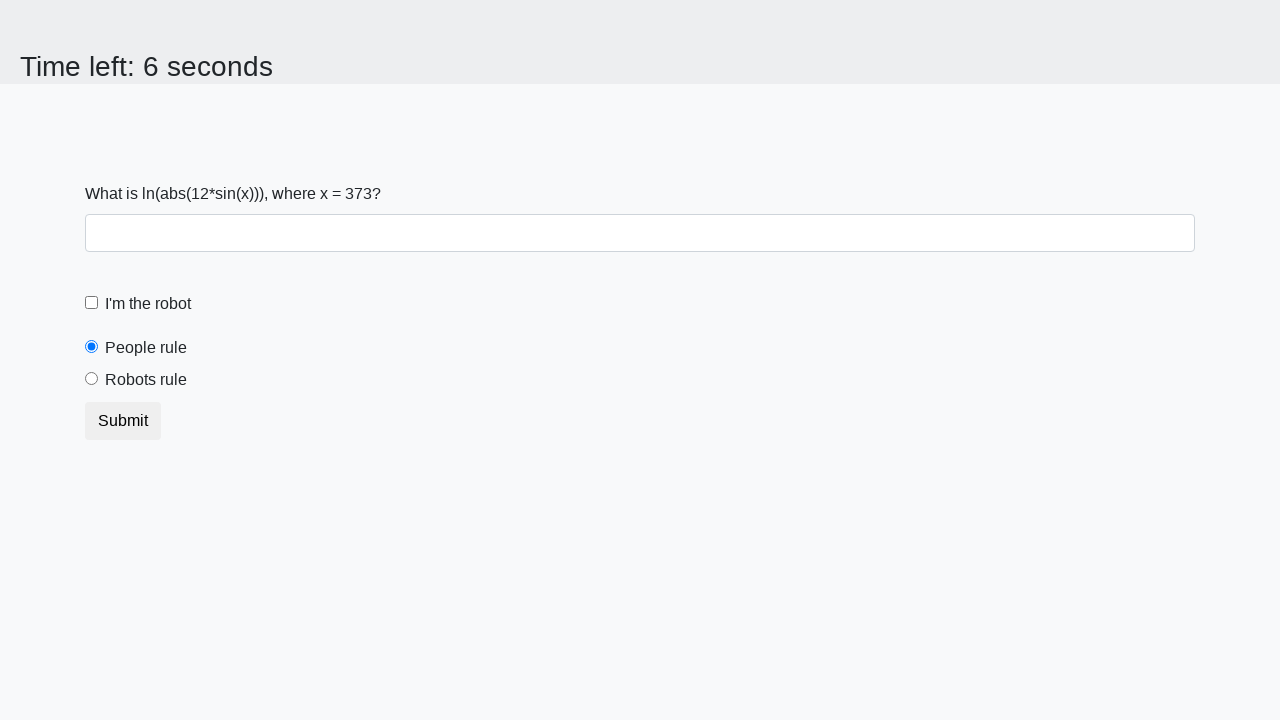

Calculated answer using formula: 2.198513535086867
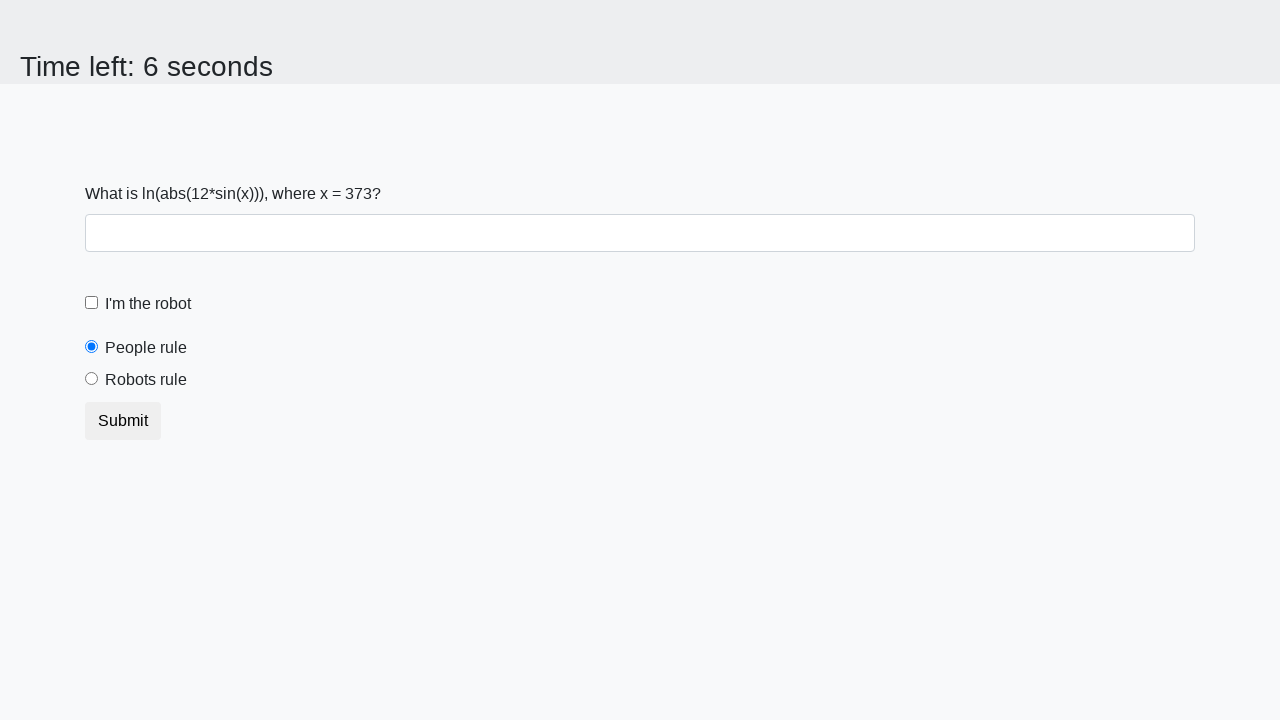

Filled answer field with calculated value on #answer
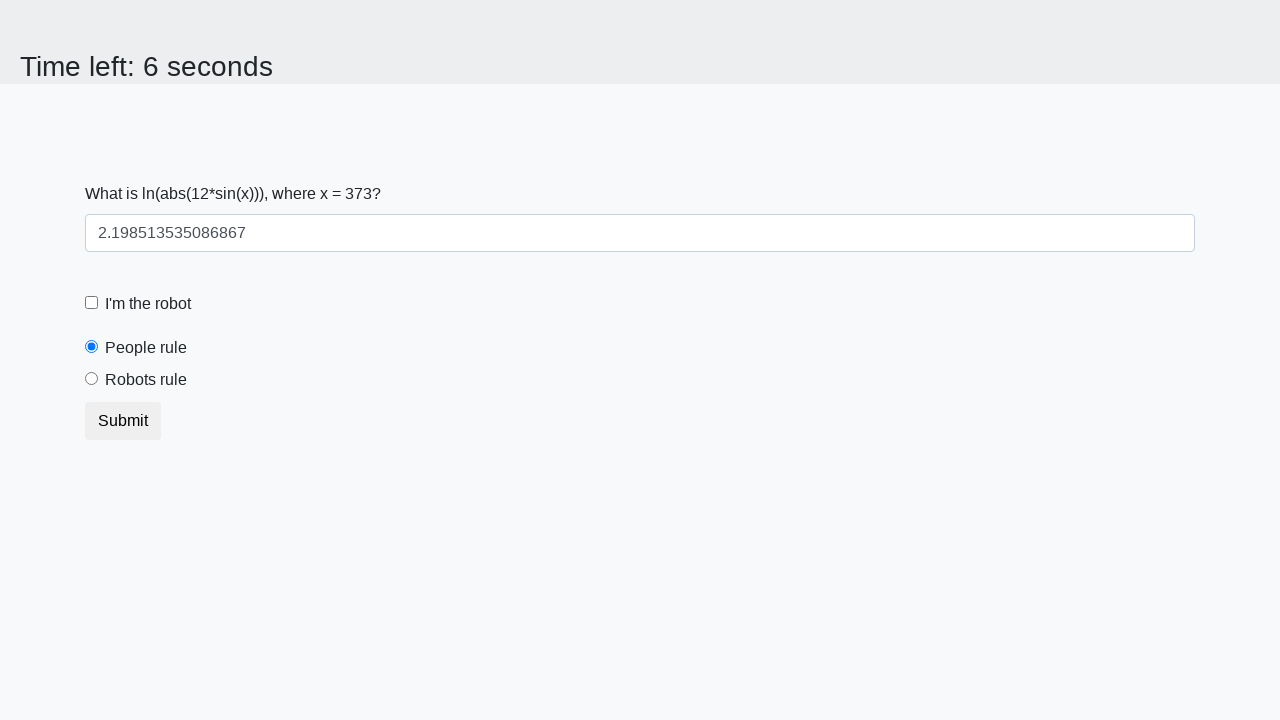

Clicked first checkbox at (92, 303) on .form-check-input
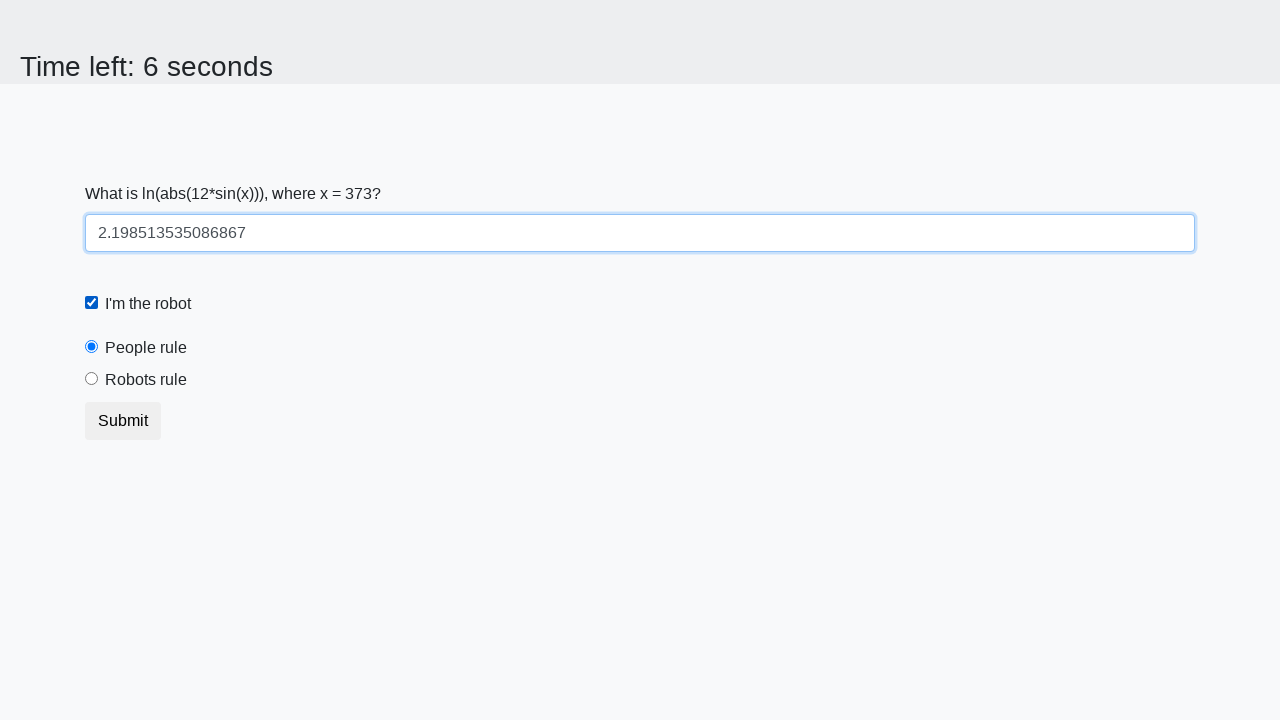

Clicked 'I'm not a robot' checkbox at (92, 379) on #robotsRule
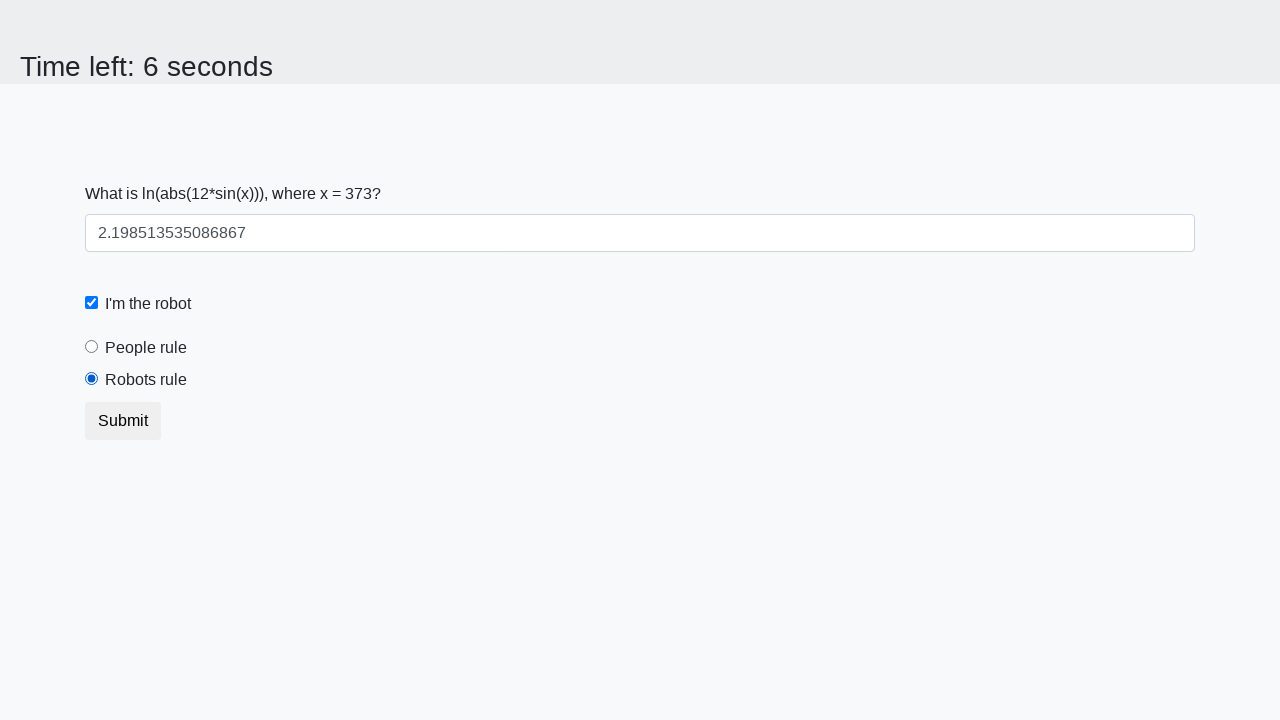

Clicked submit button at (123, 421) on .btn.btn-default
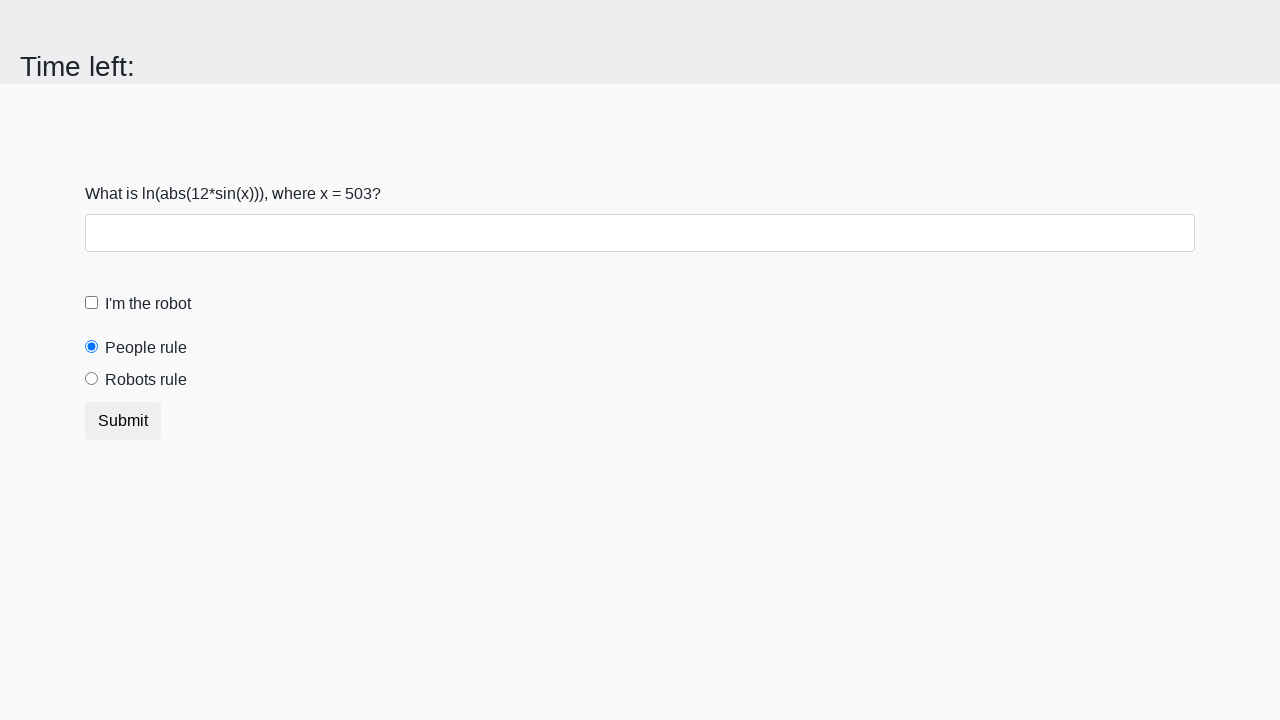

Waited for form submission result
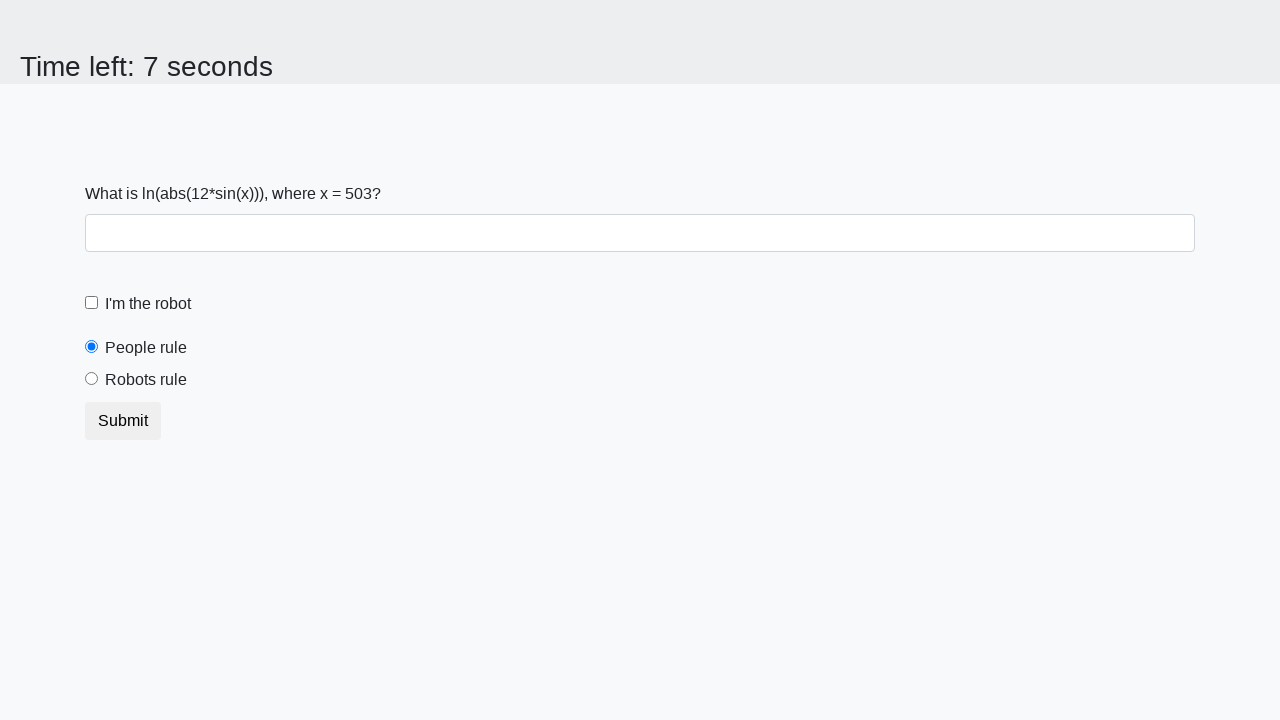

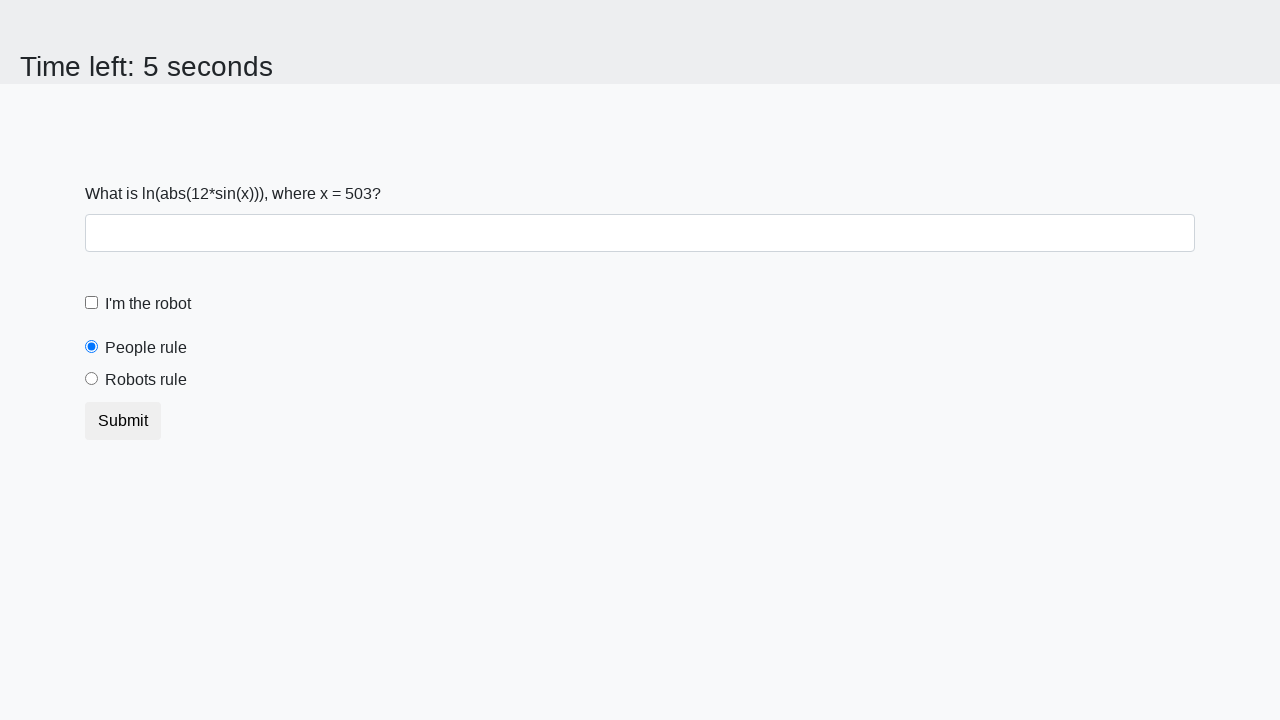